Navigates to the term insurance plans page and verifies that links are present on the page.

Starting URL: https://development.okbima.com/life-insurance/term-insurance-plans

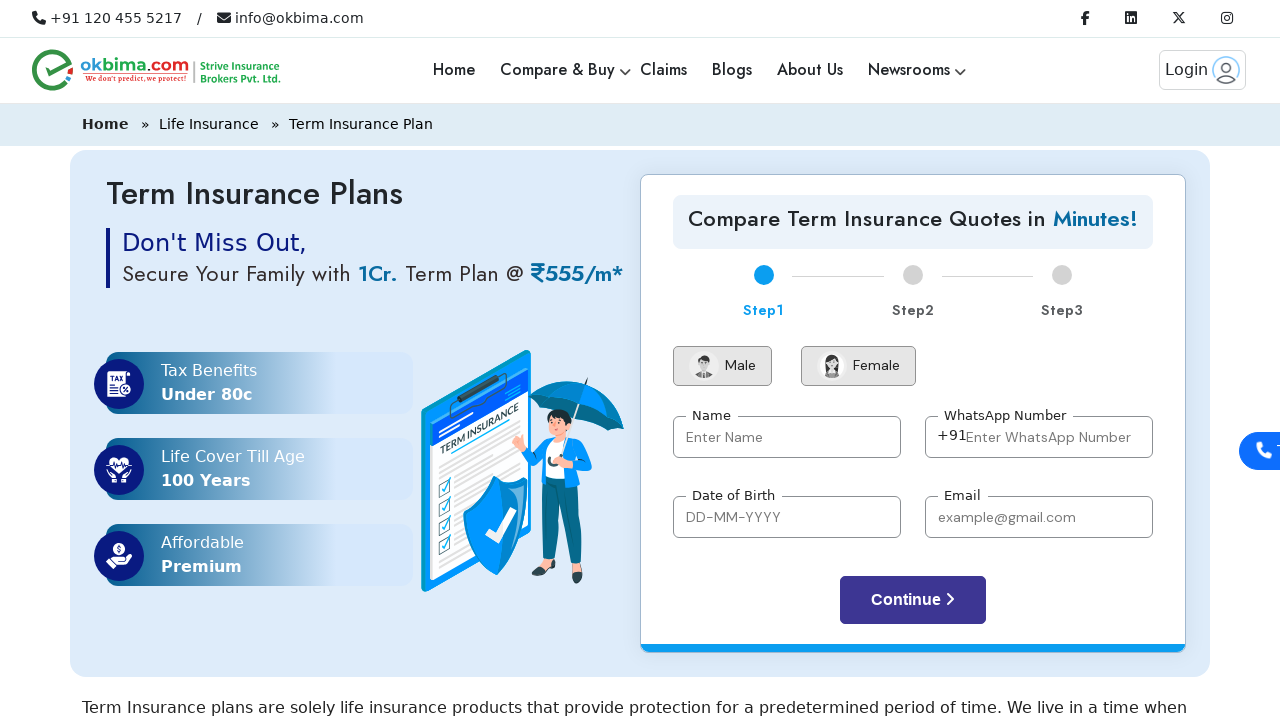

Waited for links to load on term insurance plans page
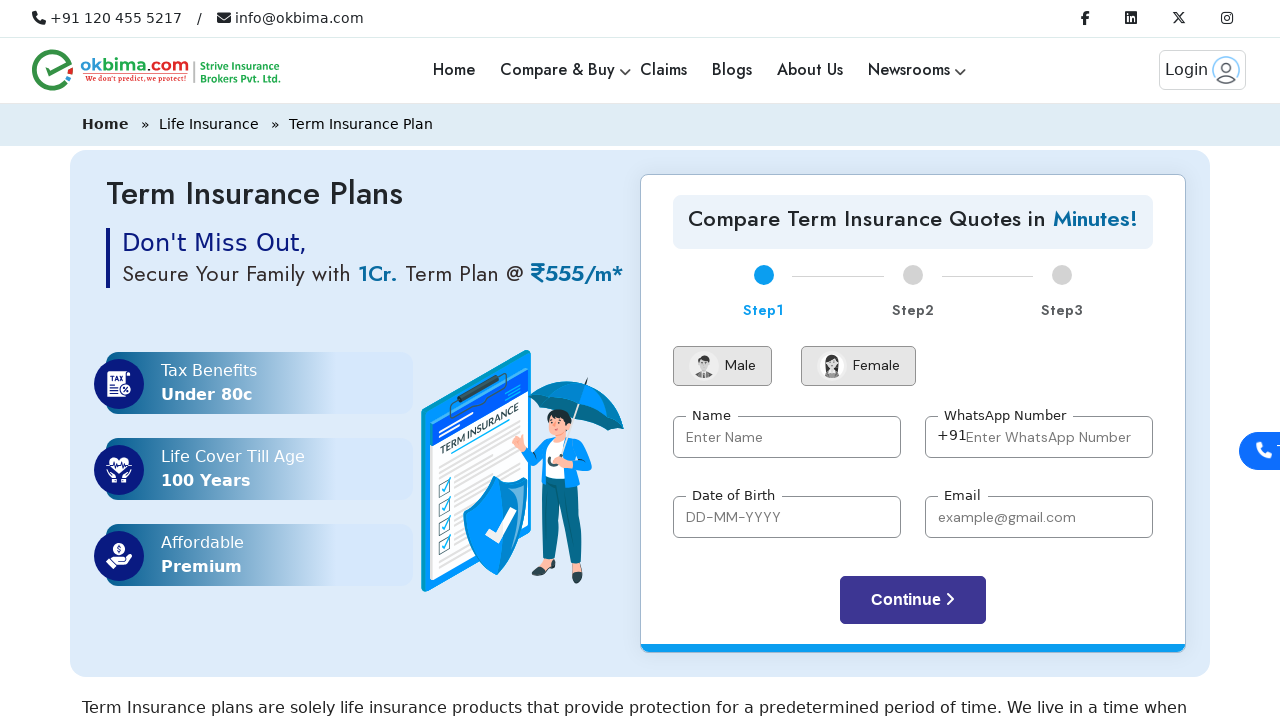

Located all anchor tags on the page
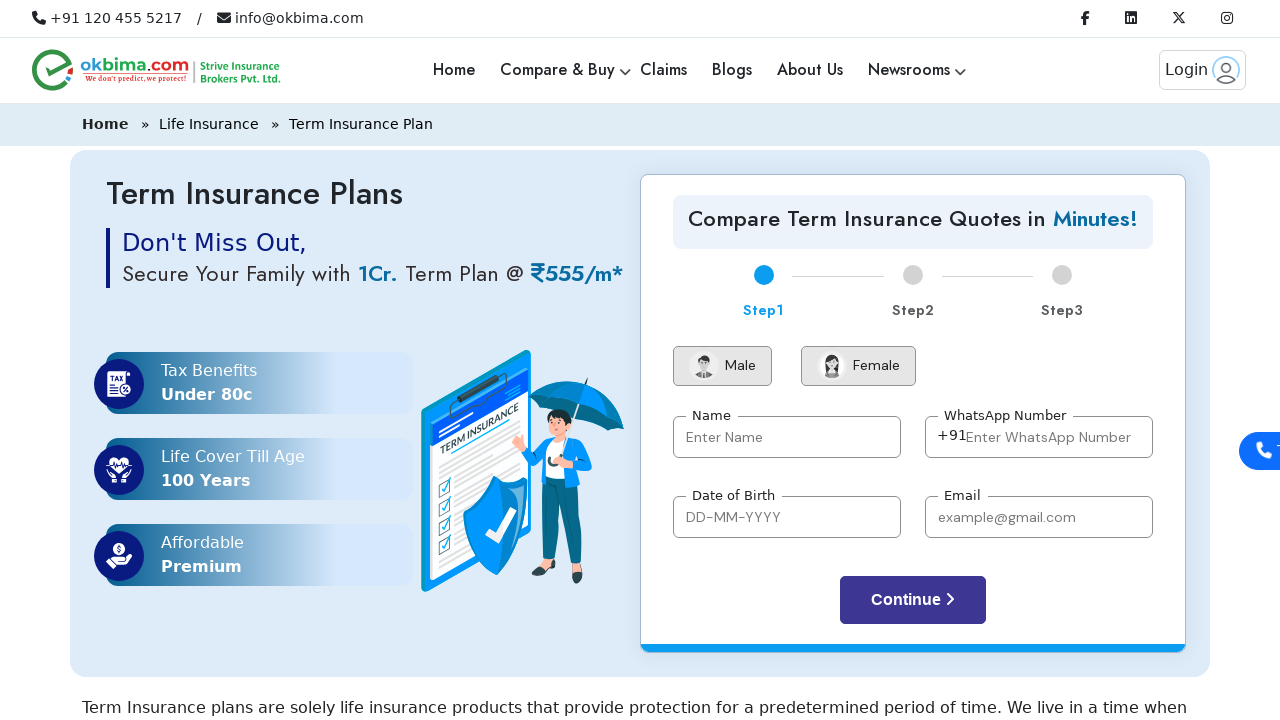

Verified that 183 links are present on the page
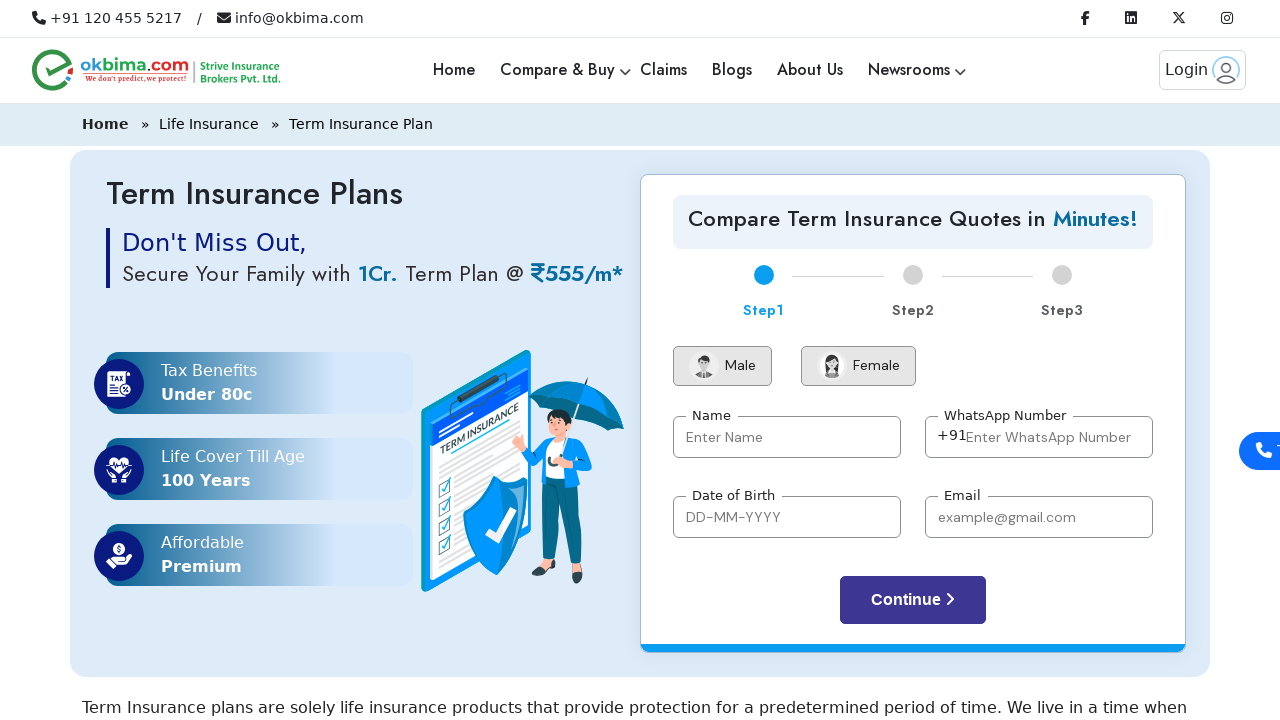

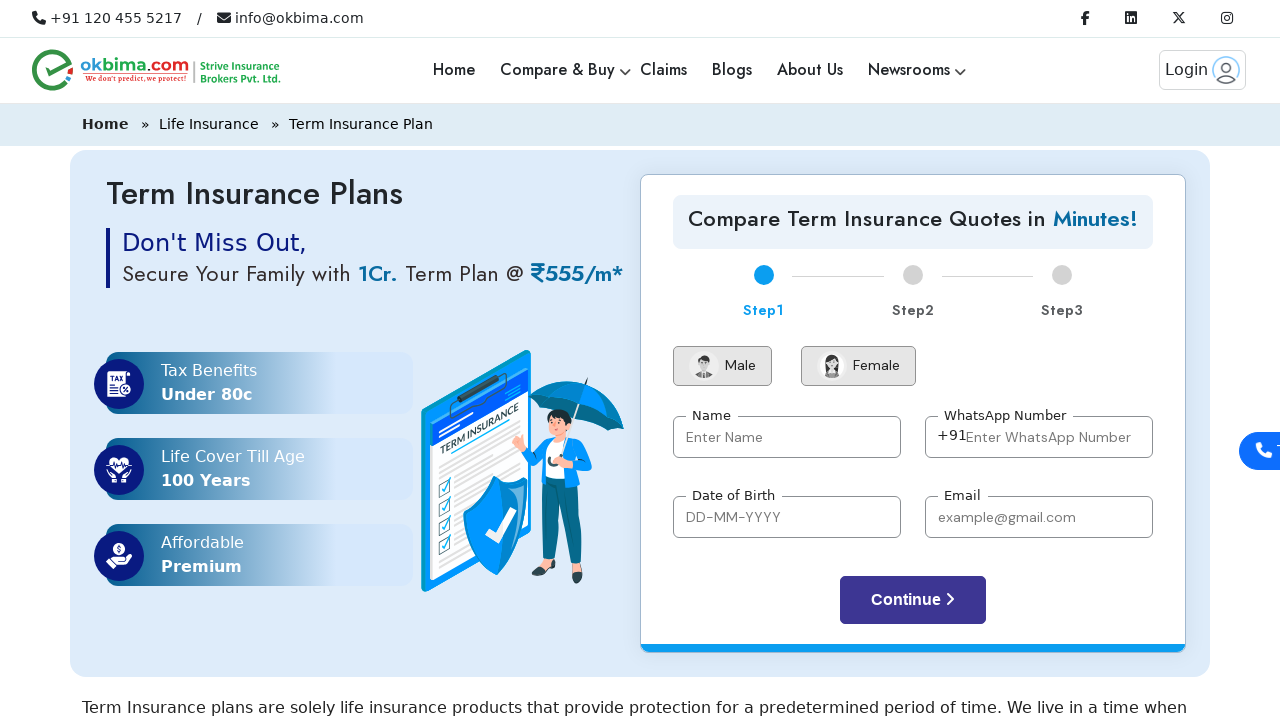